Tests table sorting functionality by clicking on a column header to sort, then paginates through the table to locate a specific item (Rice)

Starting URL: https://rahulshettyacademy.com/greenkart/#/offers

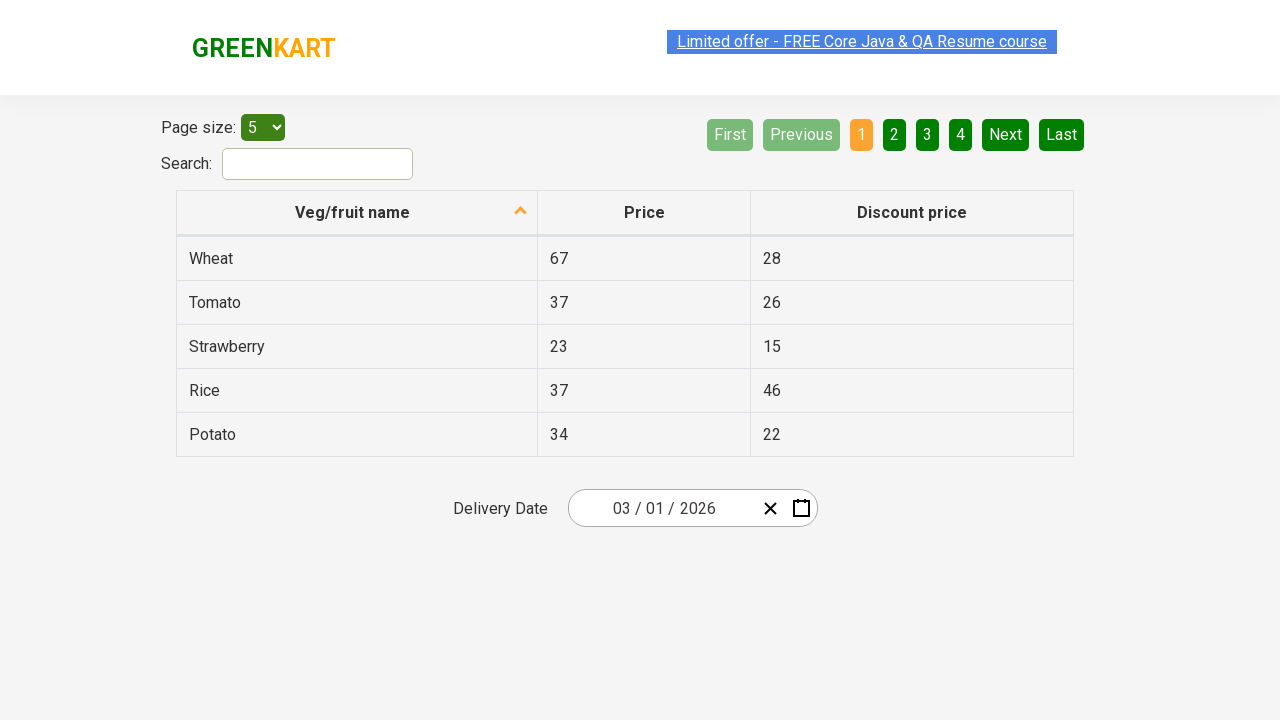

Clicked first column header to sort table at (357, 213) on xpath=//tr/th[1]
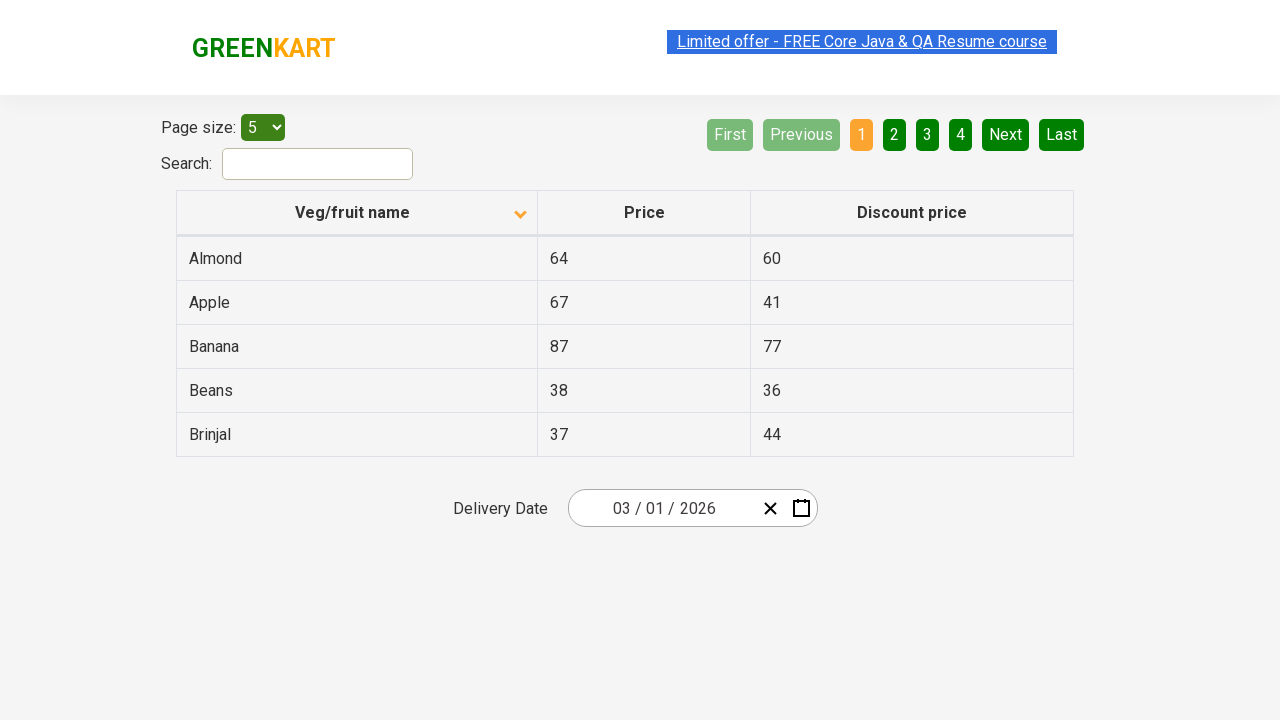

Table data loaded and visible
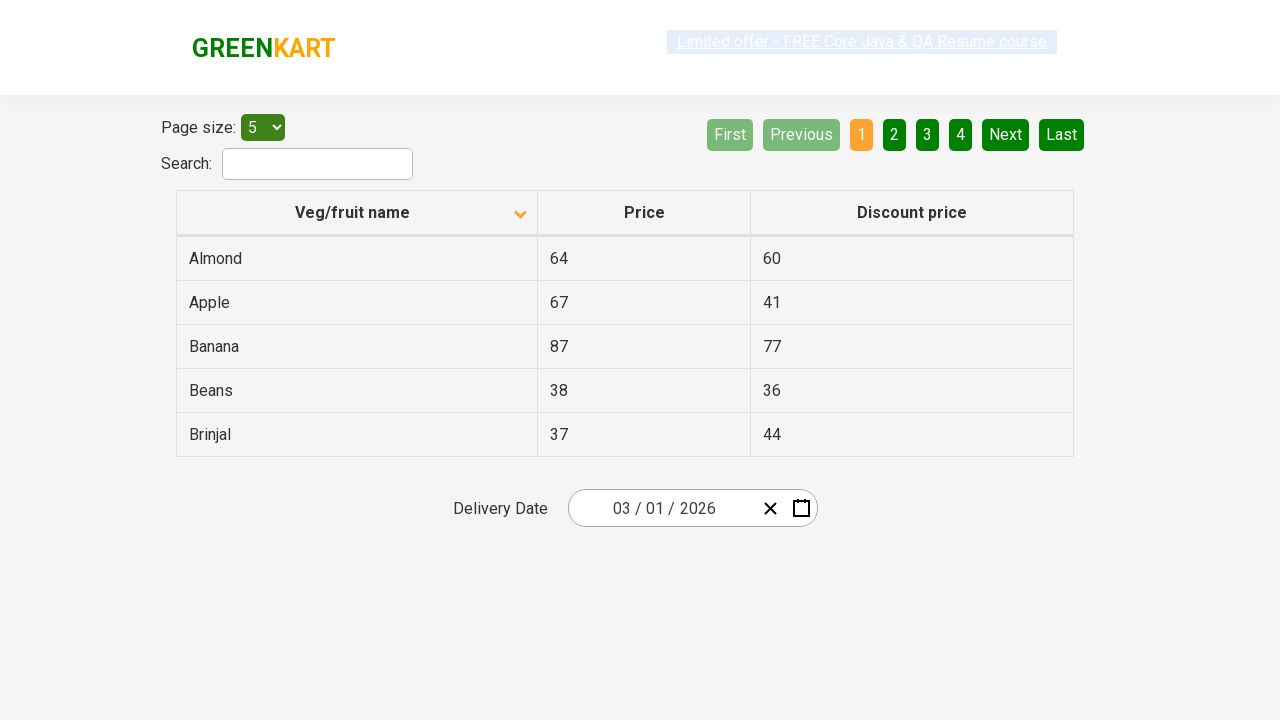

Retrieved all vegetable names from first column
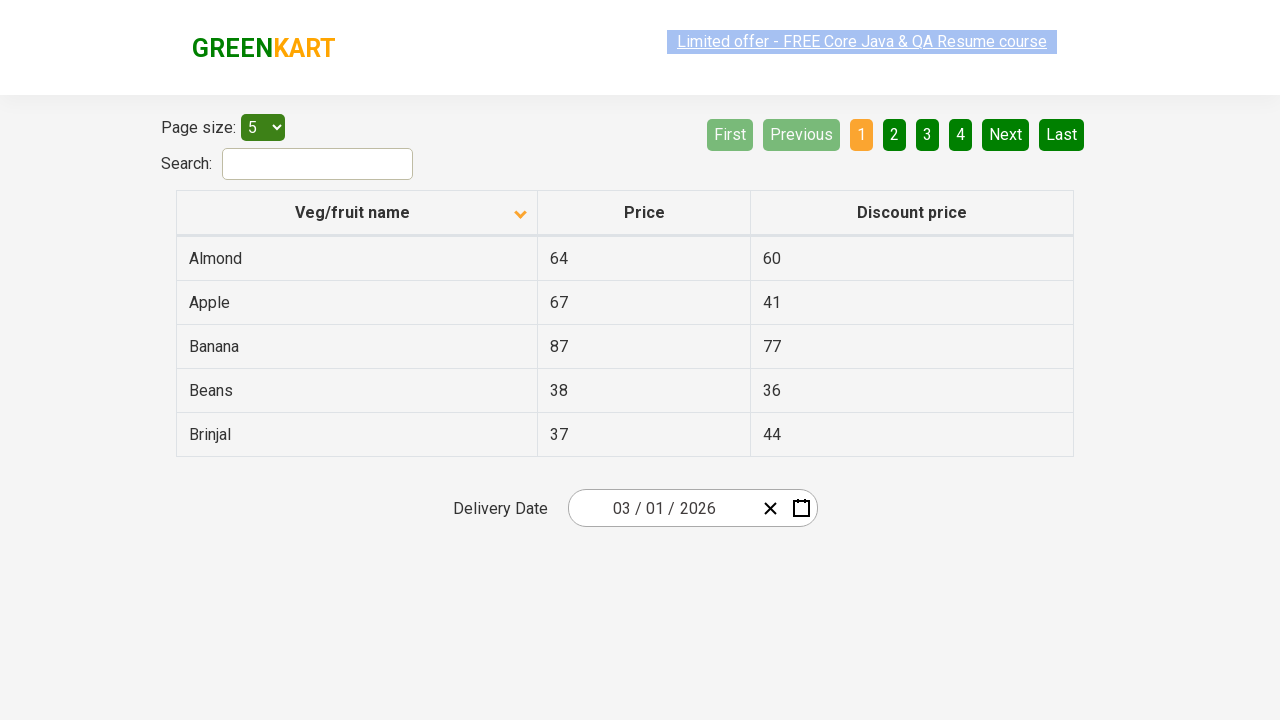

Verified table is sorted alphabetically
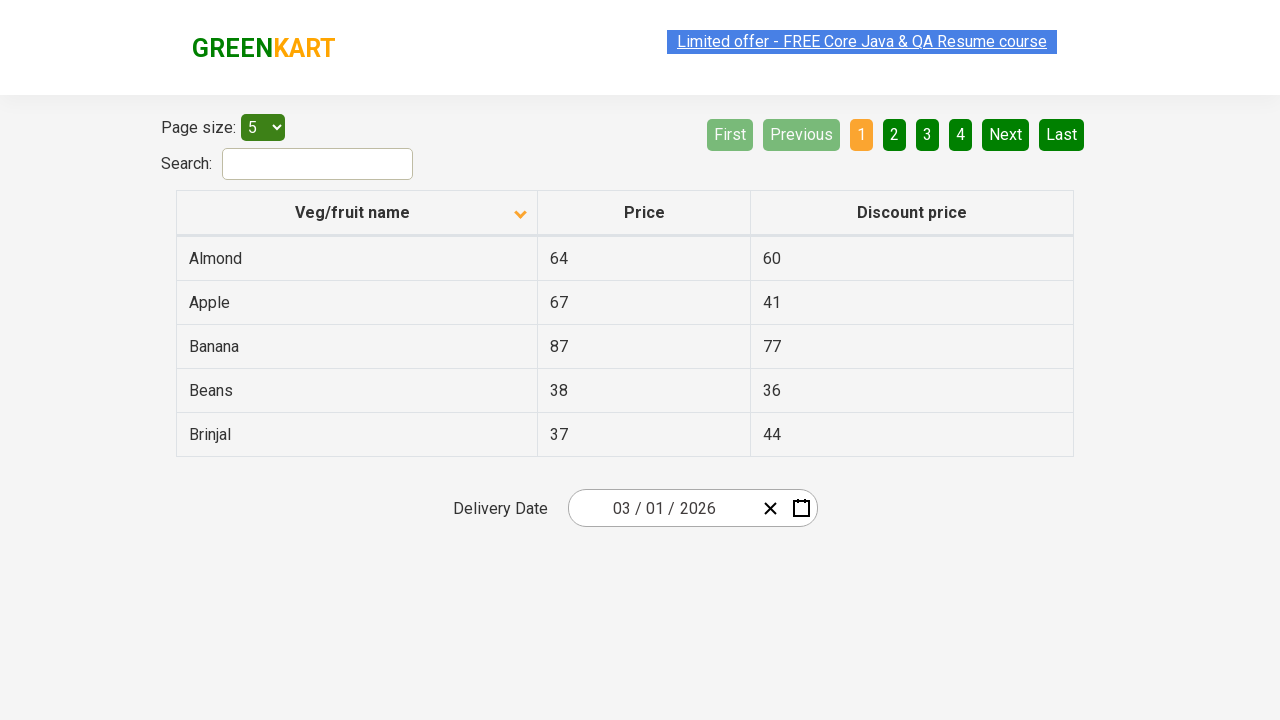

Clicked Next button to navigate to next page at (1006, 134) on [aria-label='Next']
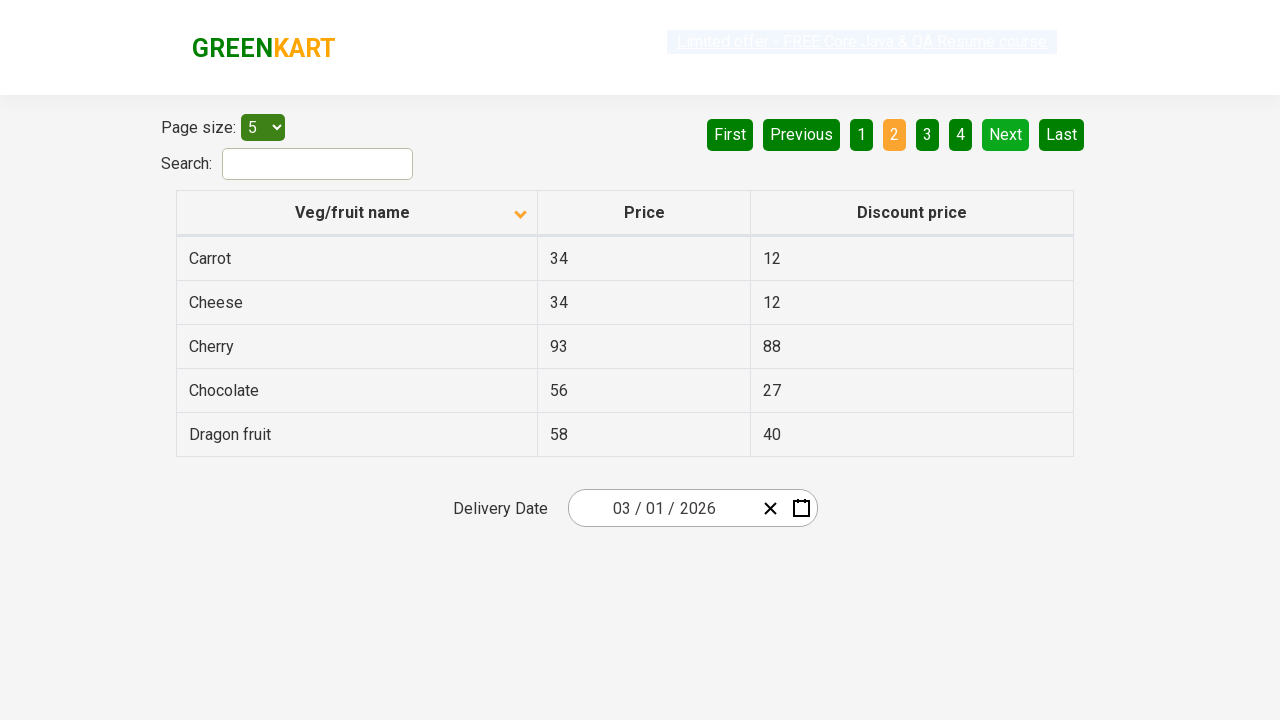

Waited for page to update after pagination
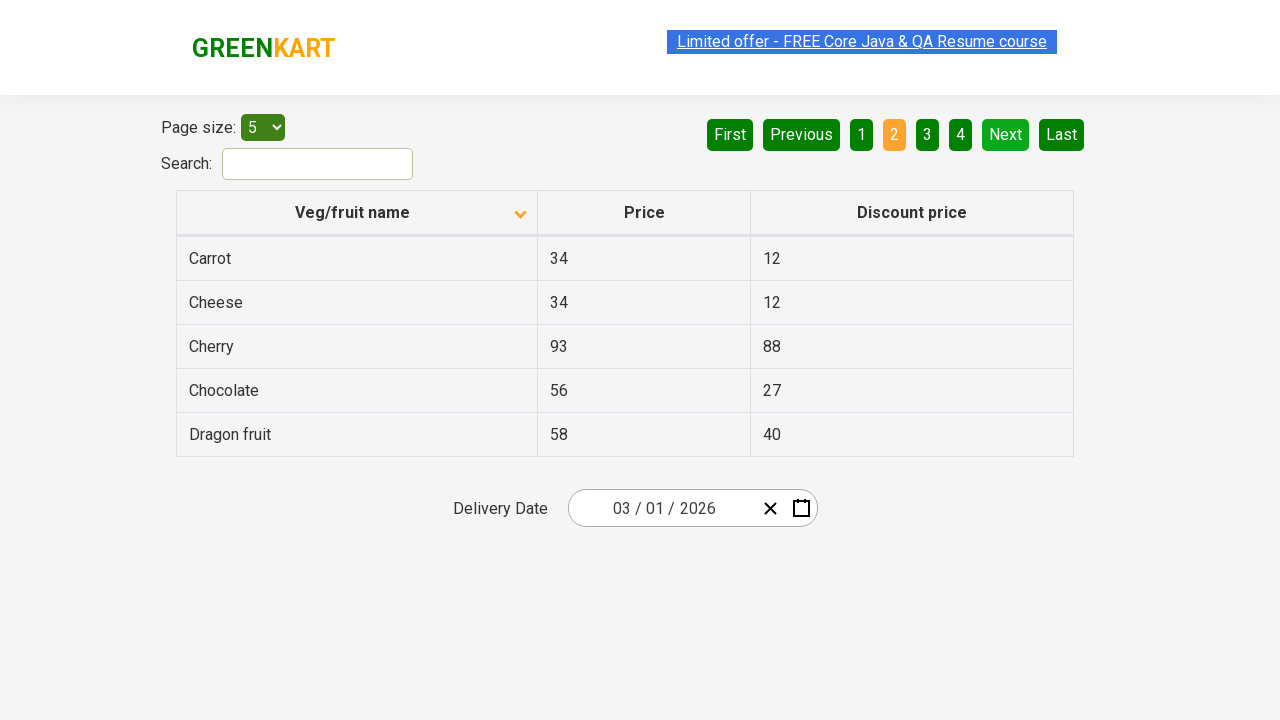

Clicked Next button to navigate to next page at (1006, 134) on [aria-label='Next']
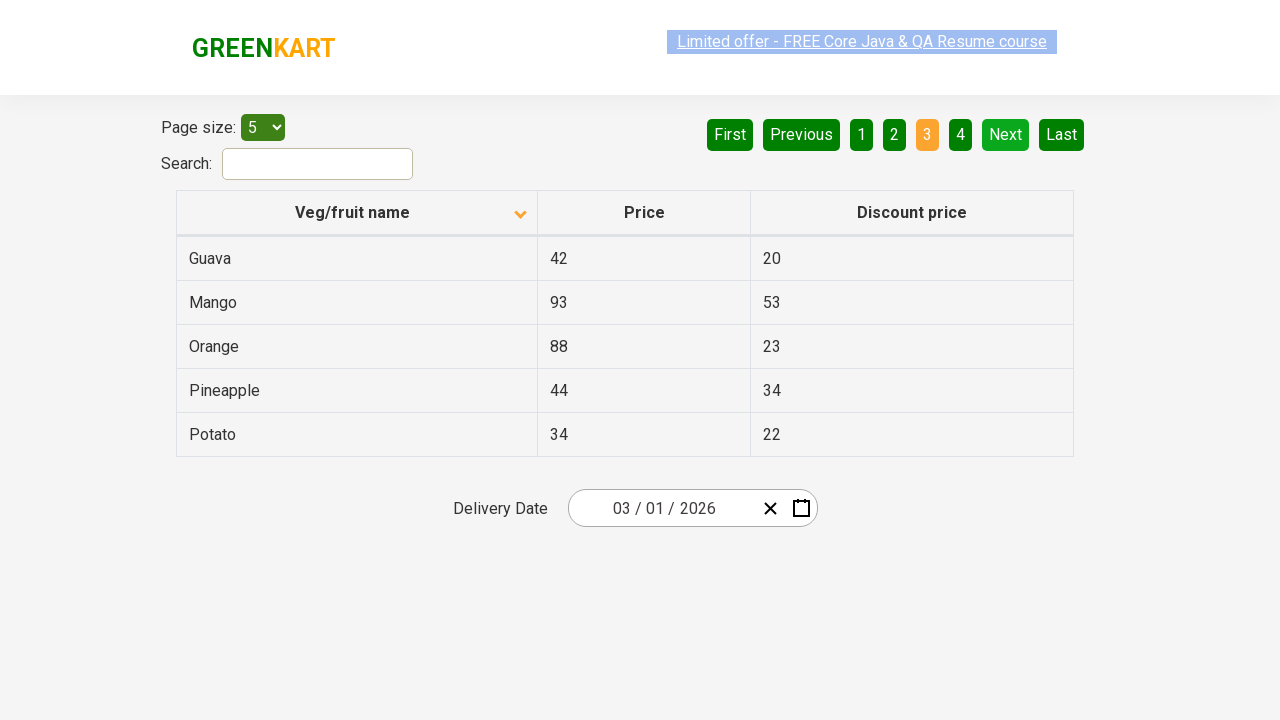

Waited for page to update after pagination
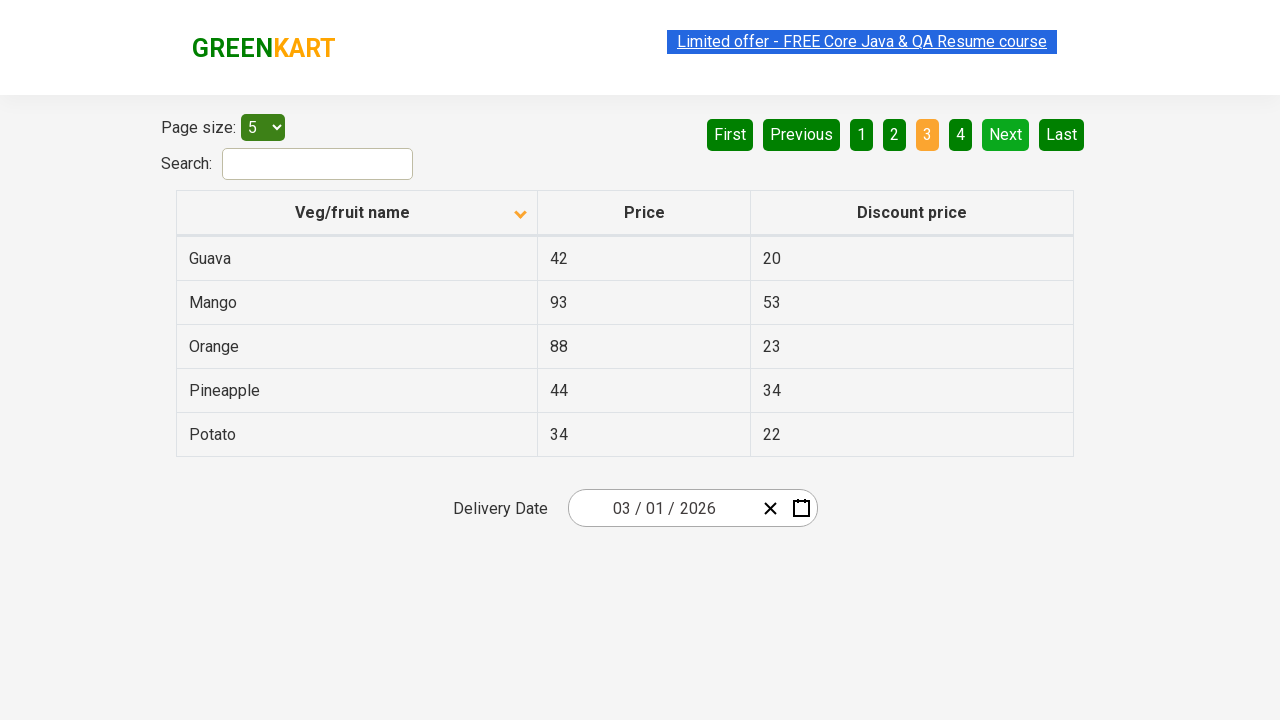

Clicked Next button to navigate to next page at (1006, 134) on [aria-label='Next']
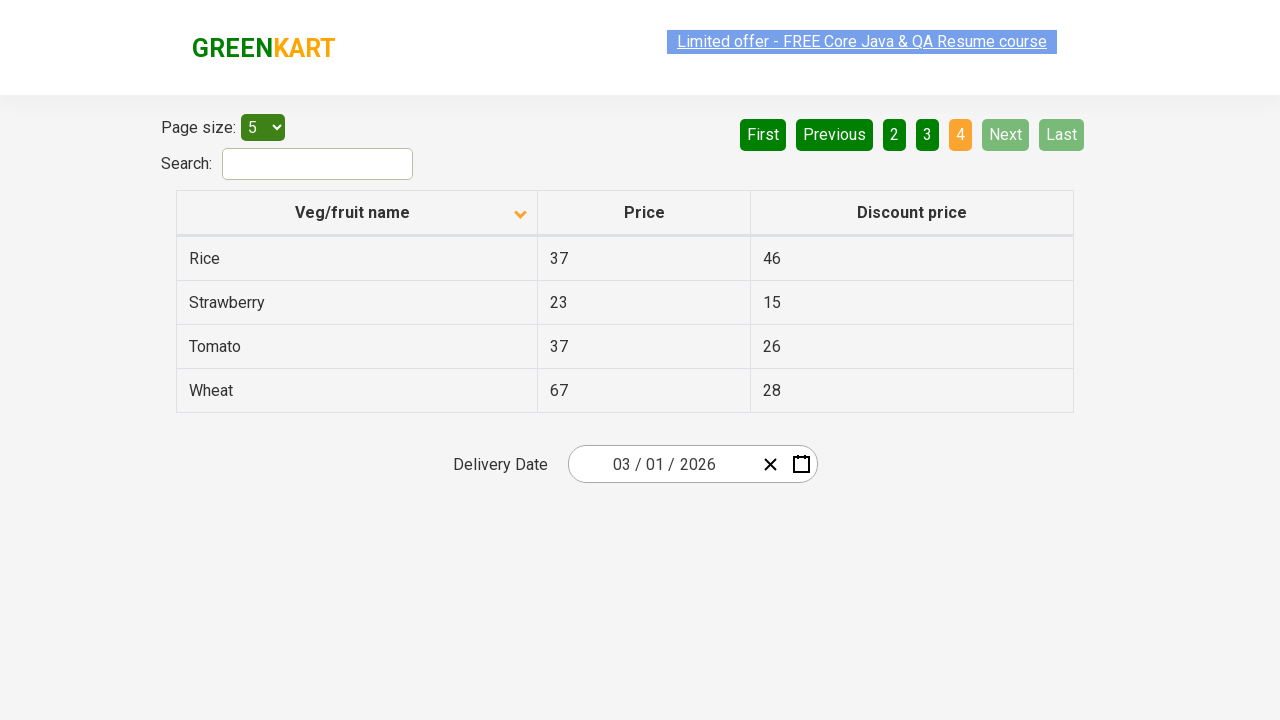

Waited for page to update after pagination
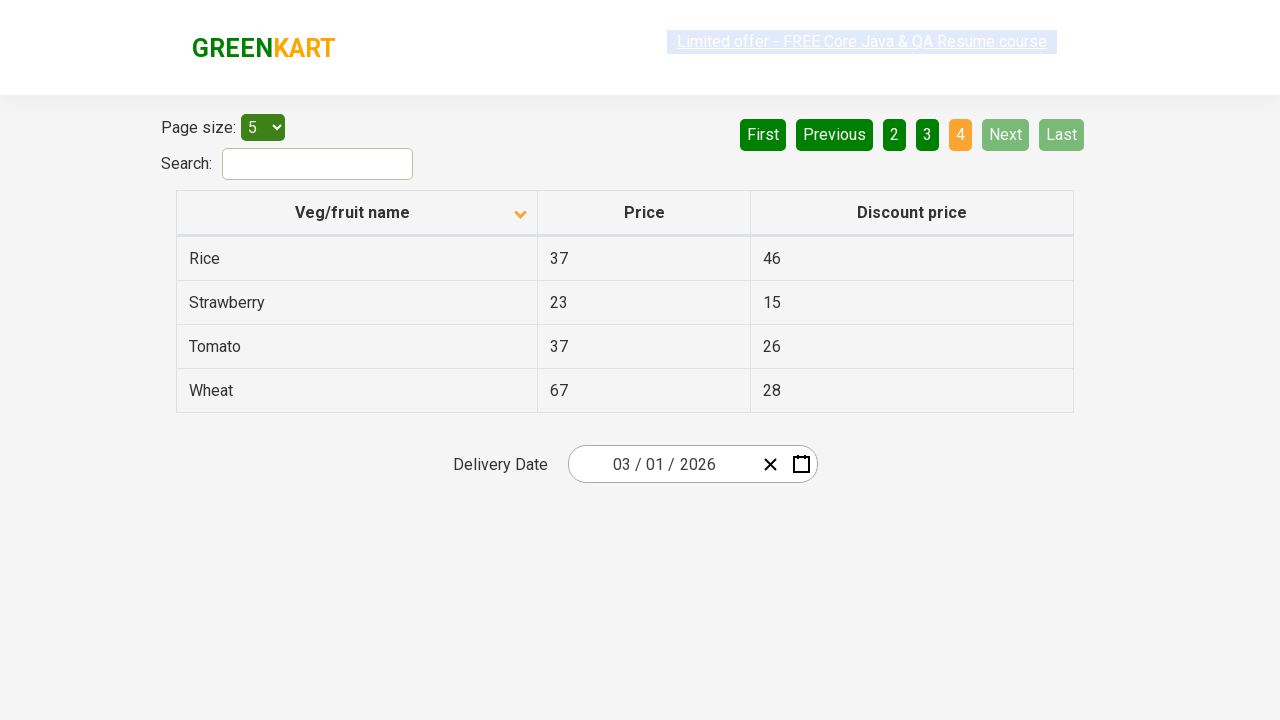

Found 'Rice' in table
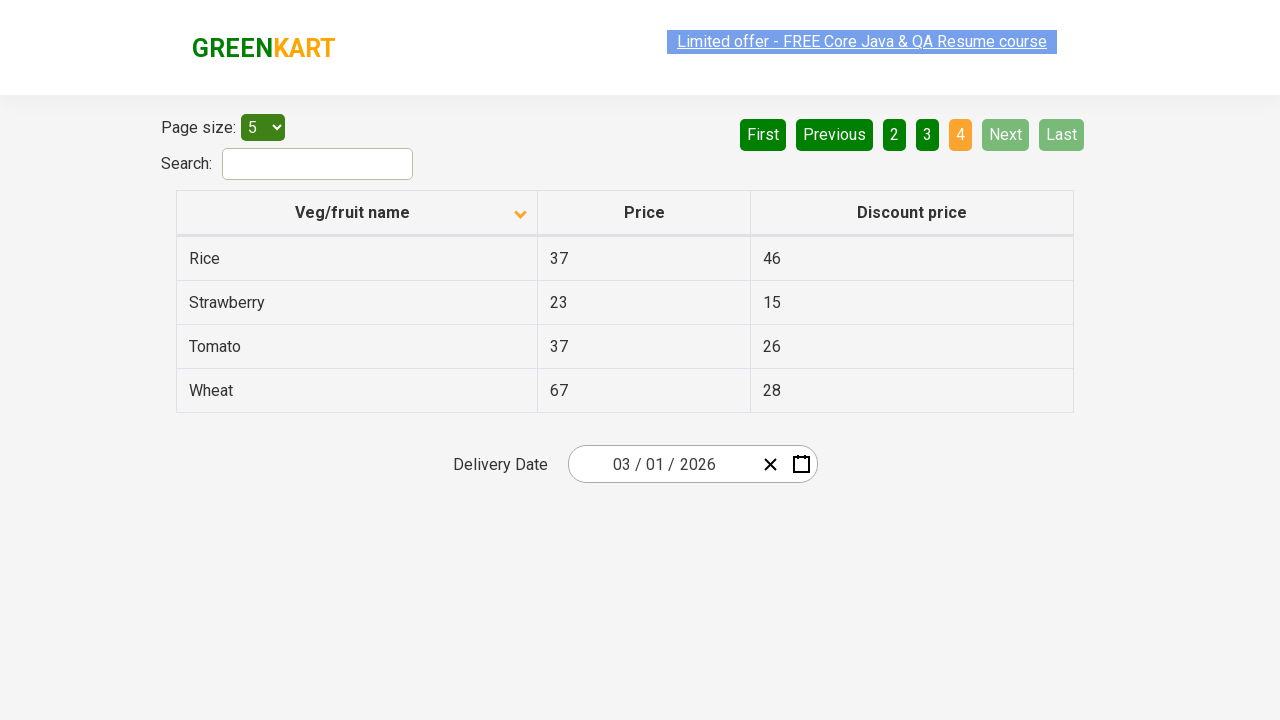

Extracted Rice price: 37
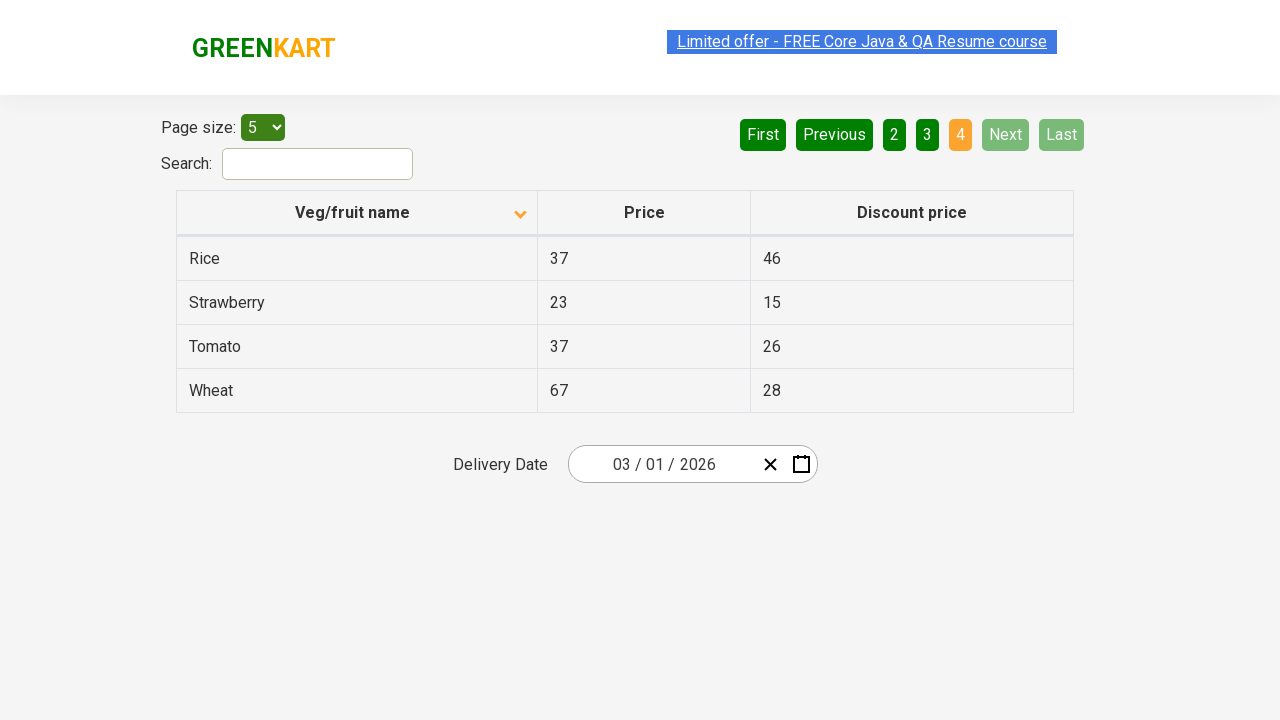

Confirmed 'Rice' was found in the sorted table
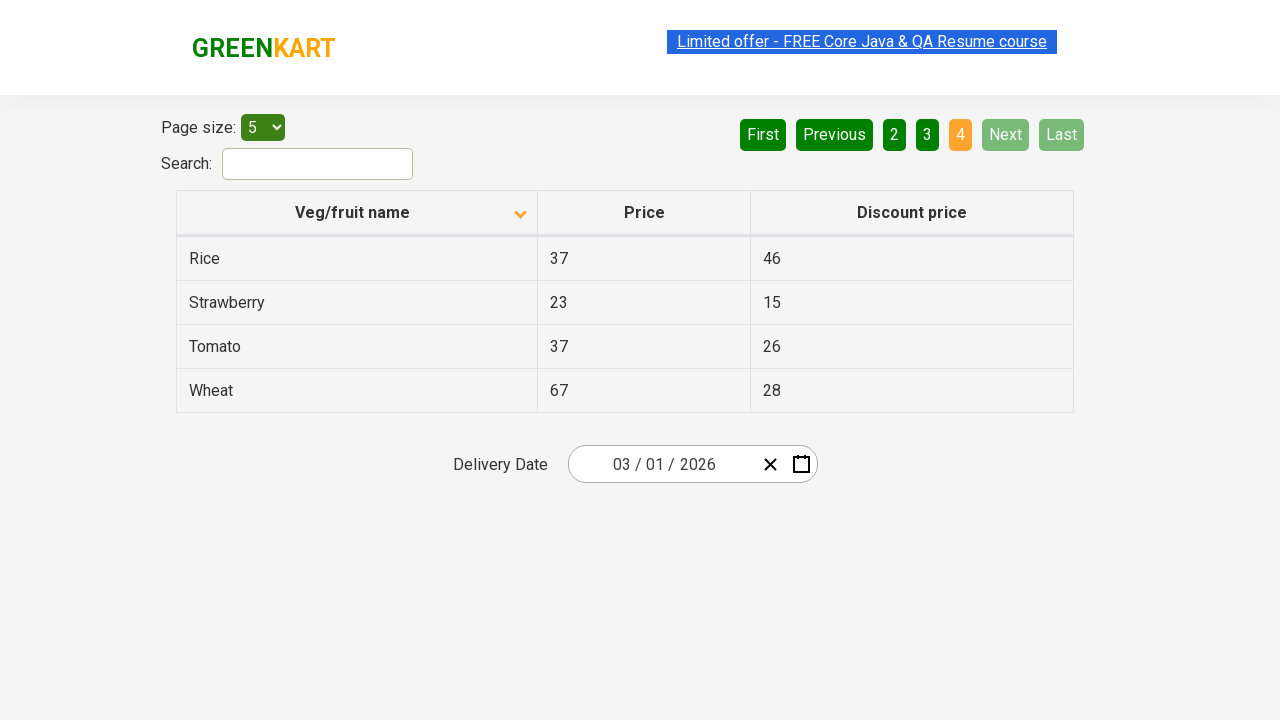

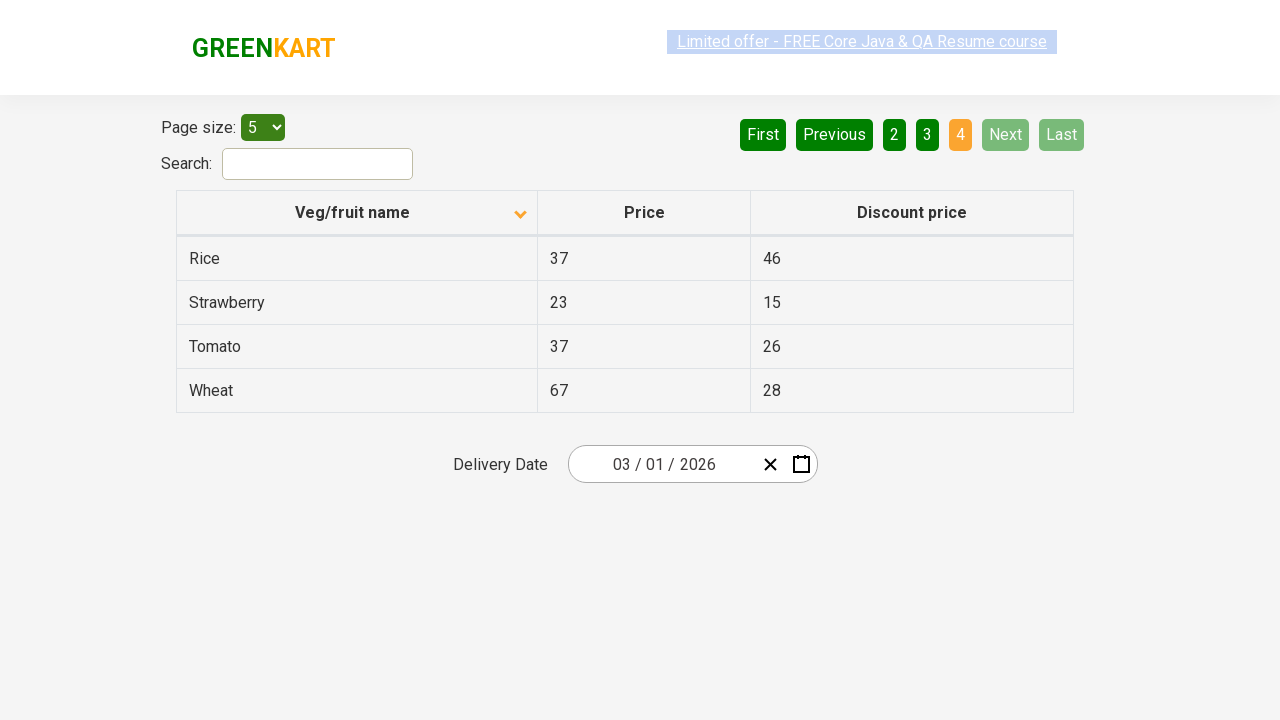